Tests editing a todo item by double-clicking it, changing the text, and pressing Enter.

Starting URL: https://demo.playwright.dev/todomvc

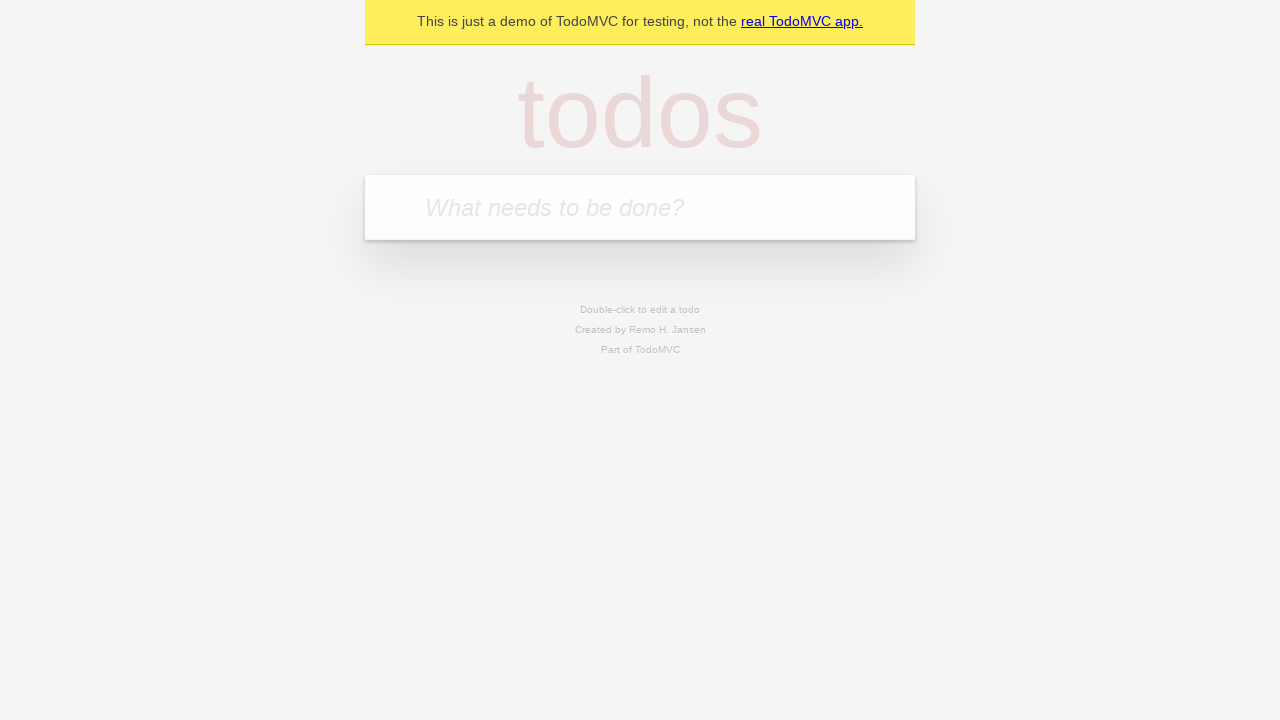

Filled todo input with 'buy some cheese' on internal:attr=[placeholder="What needs to be done?"i]
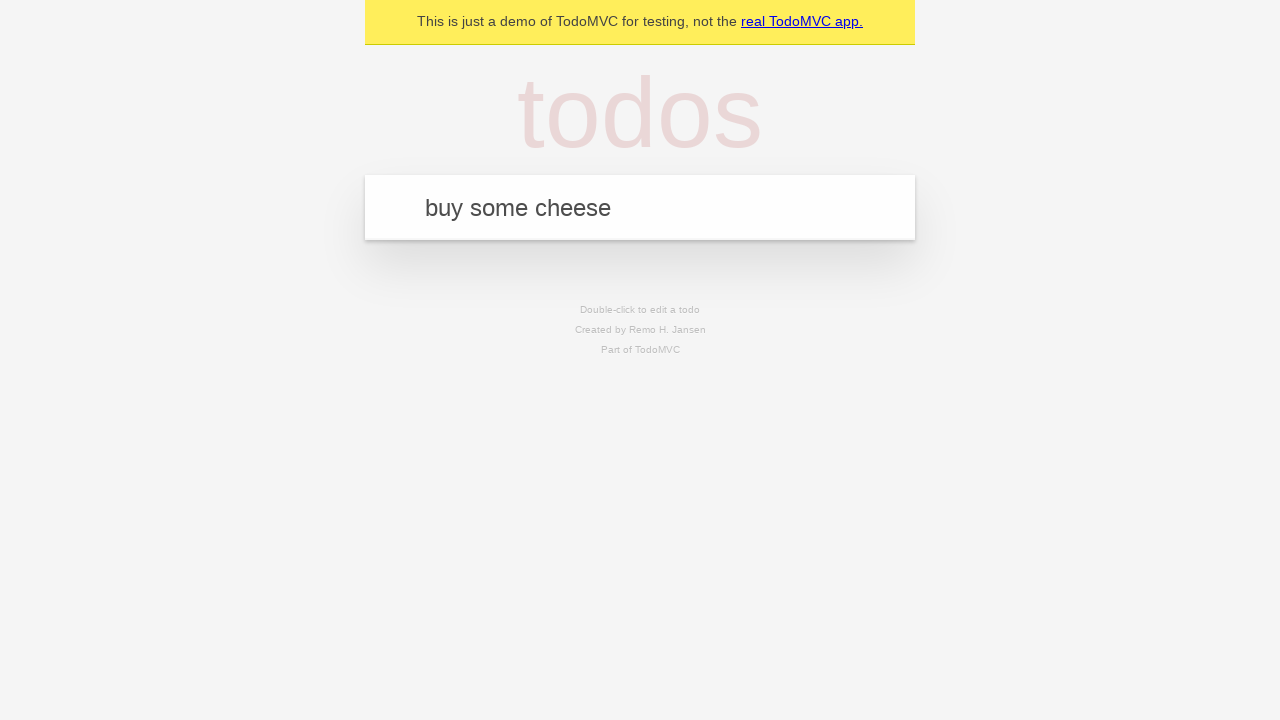

Pressed Enter to create first todo item on internal:attr=[placeholder="What needs to be done?"i]
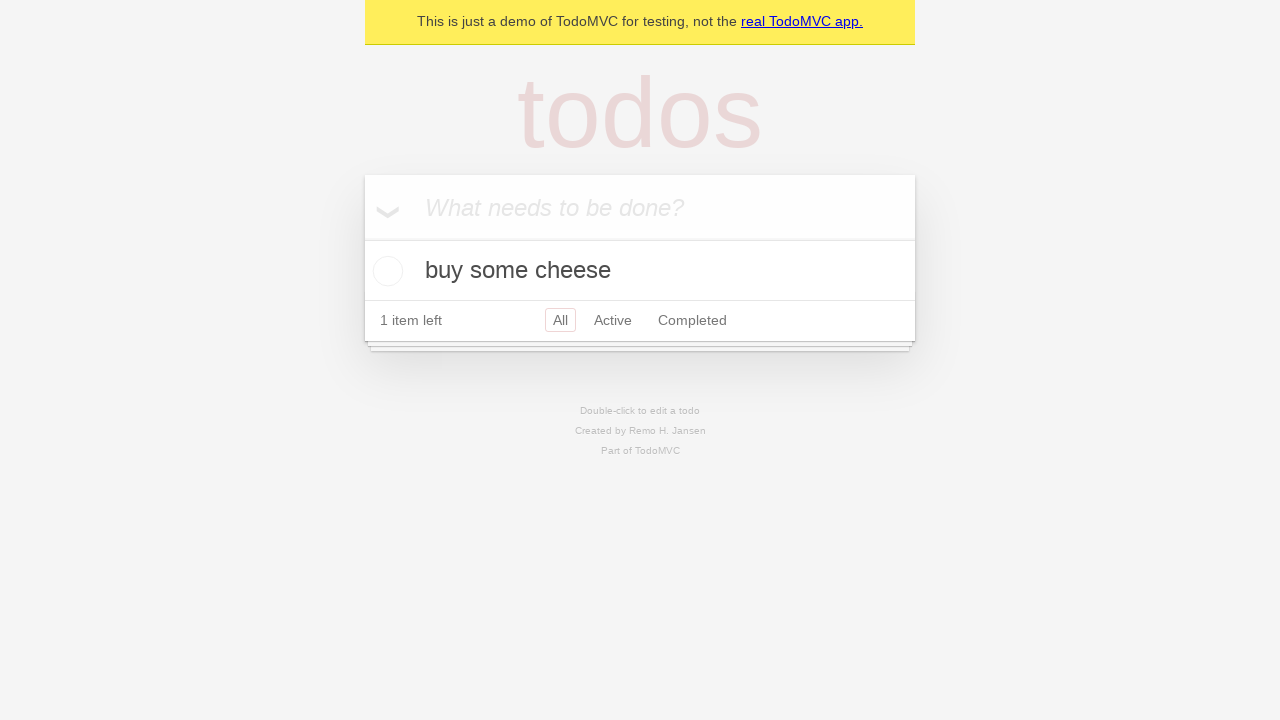

Filled todo input with 'feed the cat' on internal:attr=[placeholder="What needs to be done?"i]
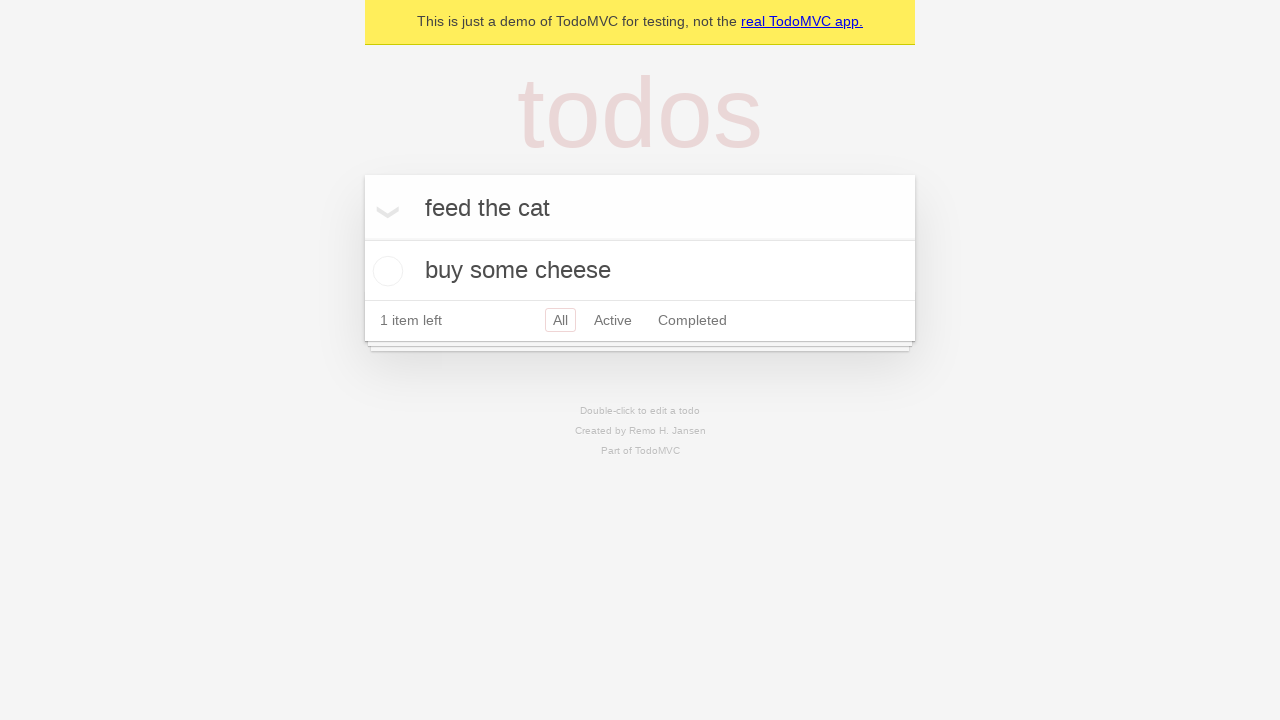

Pressed Enter to create second todo item on internal:attr=[placeholder="What needs to be done?"i]
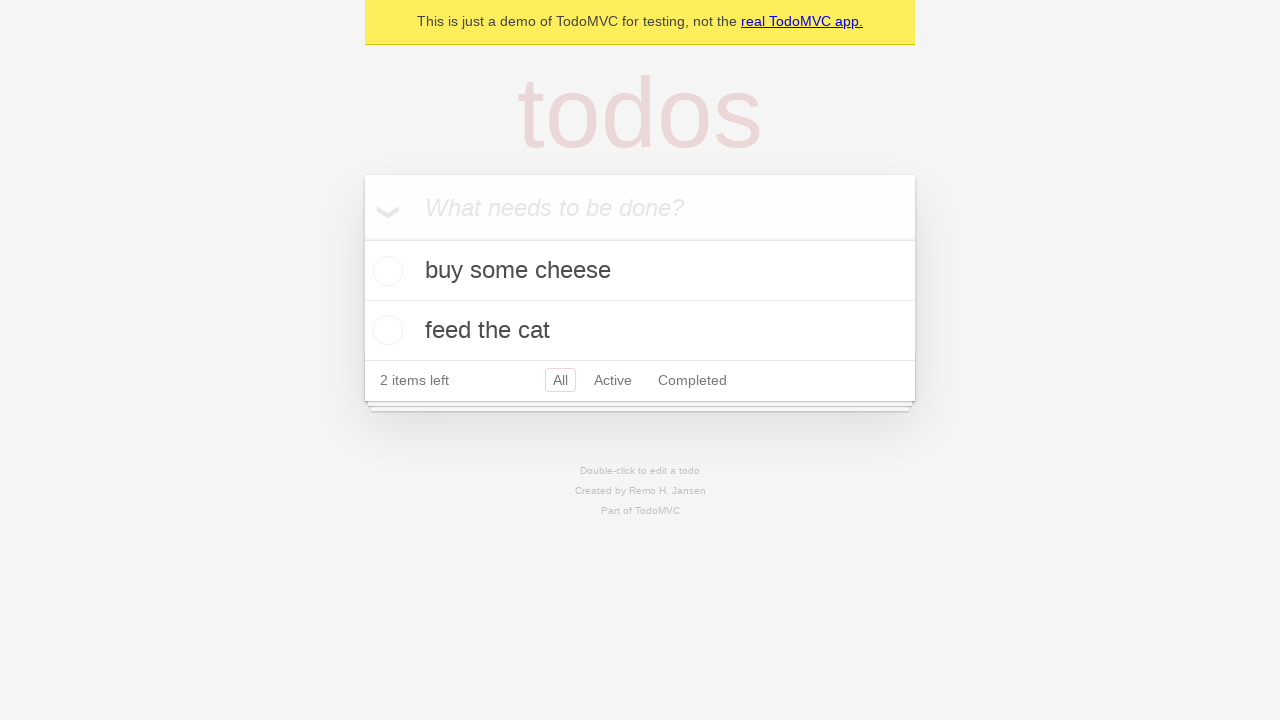

Filled todo input with 'book a doctors appointment' on internal:attr=[placeholder="What needs to be done?"i]
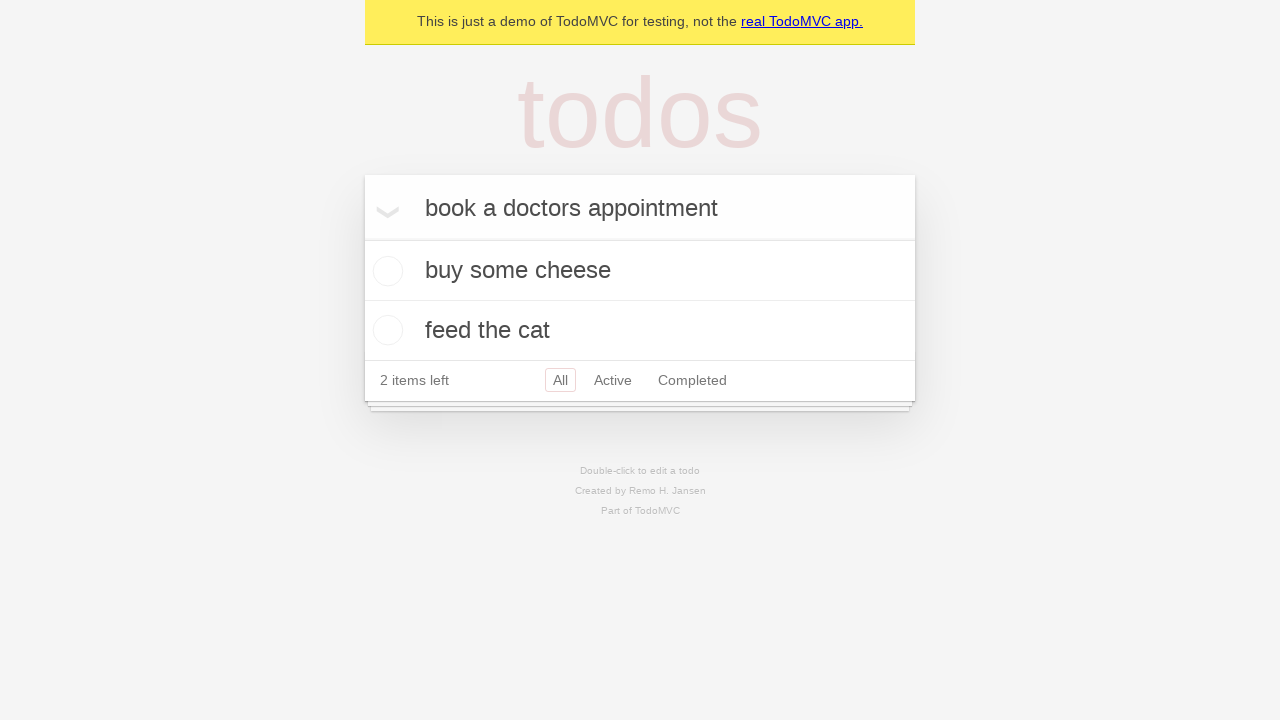

Pressed Enter to create third todo item on internal:attr=[placeholder="What needs to be done?"i]
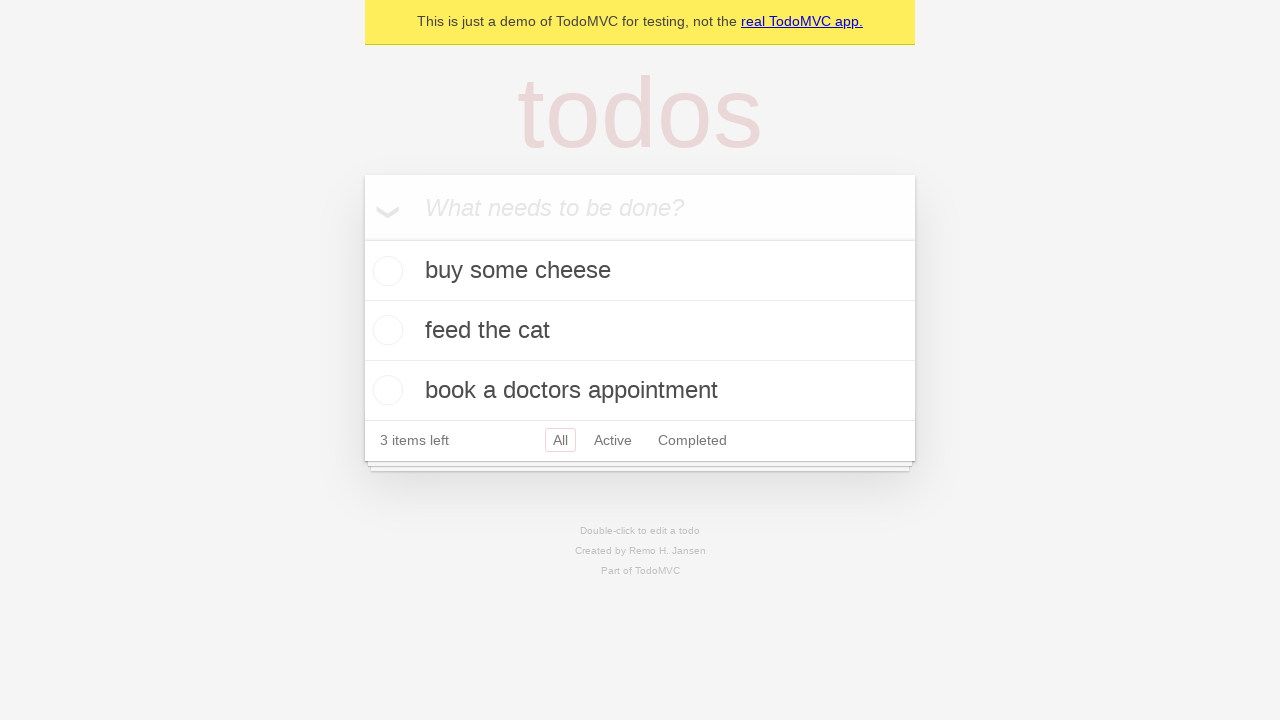

Waited for all three todo items to be visible
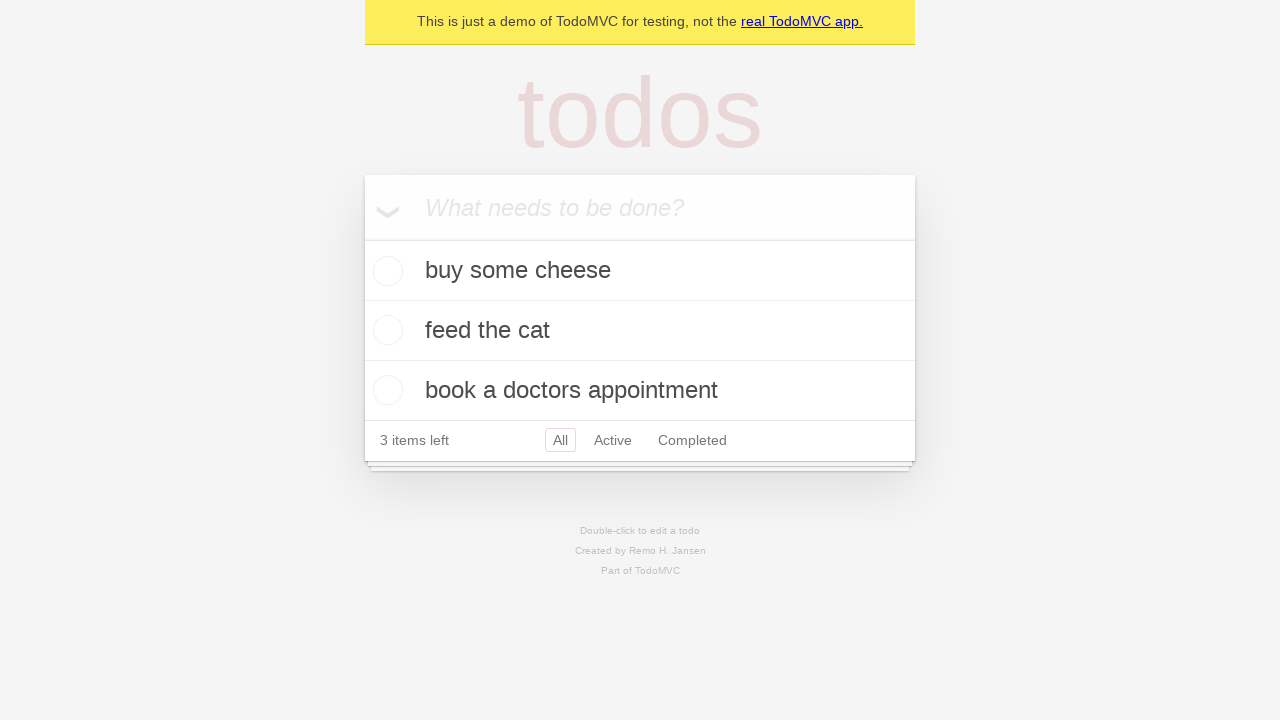

Double-clicked second todo item to enter edit mode at (640, 331) on internal:testid=[data-testid="todo-item"s] >> nth=1
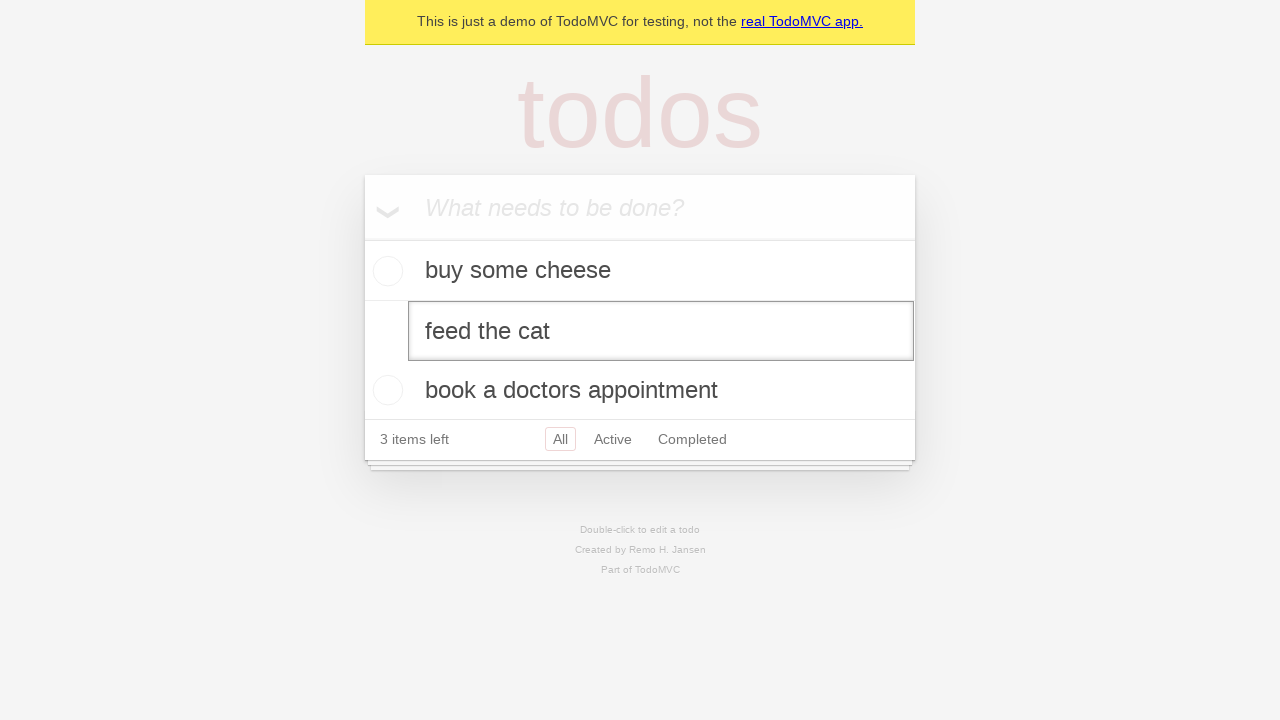

Changed todo text from 'feed the cat' to 'buy some sausages' on internal:testid=[data-testid="todo-item"s] >> nth=1 >> internal:role=textbox[nam
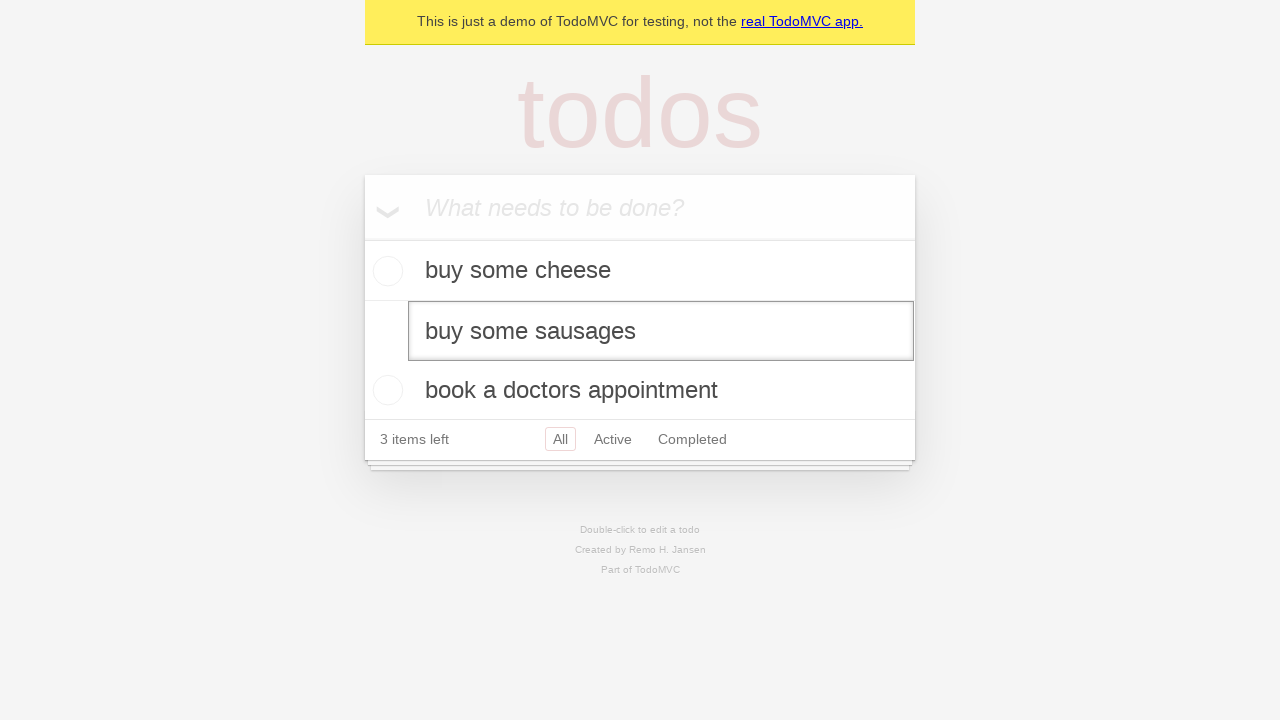

Pressed Enter to confirm the todo item edit on internal:testid=[data-testid="todo-item"s] >> nth=1 >> internal:role=textbox[nam
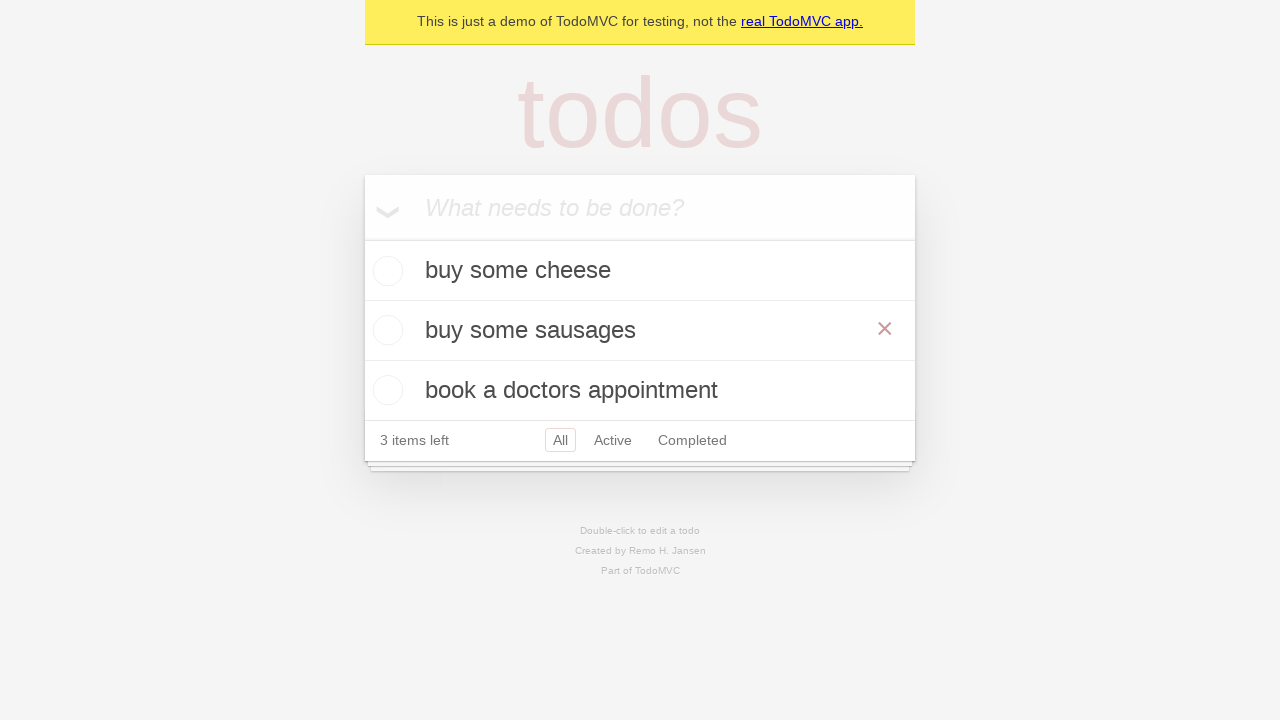

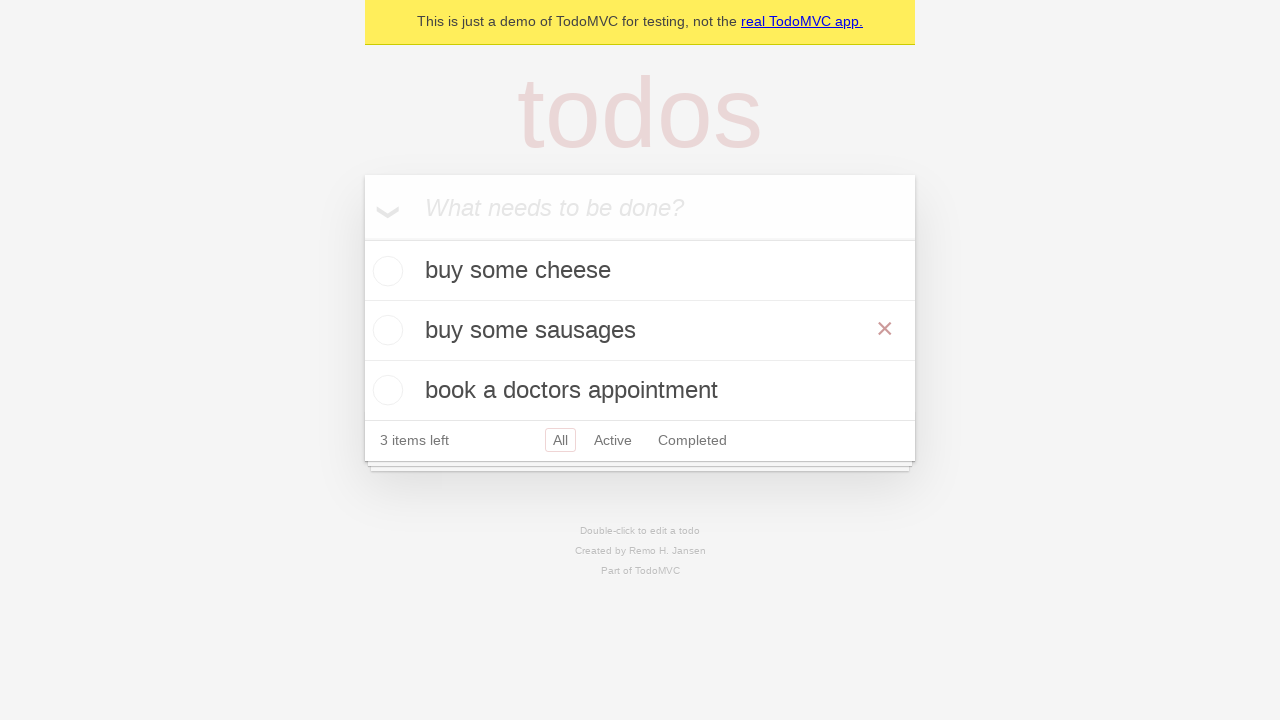